Navigates to the Jobs page and verifies the page title

Starting URL: https://alchemy.hguy.co/jobs/

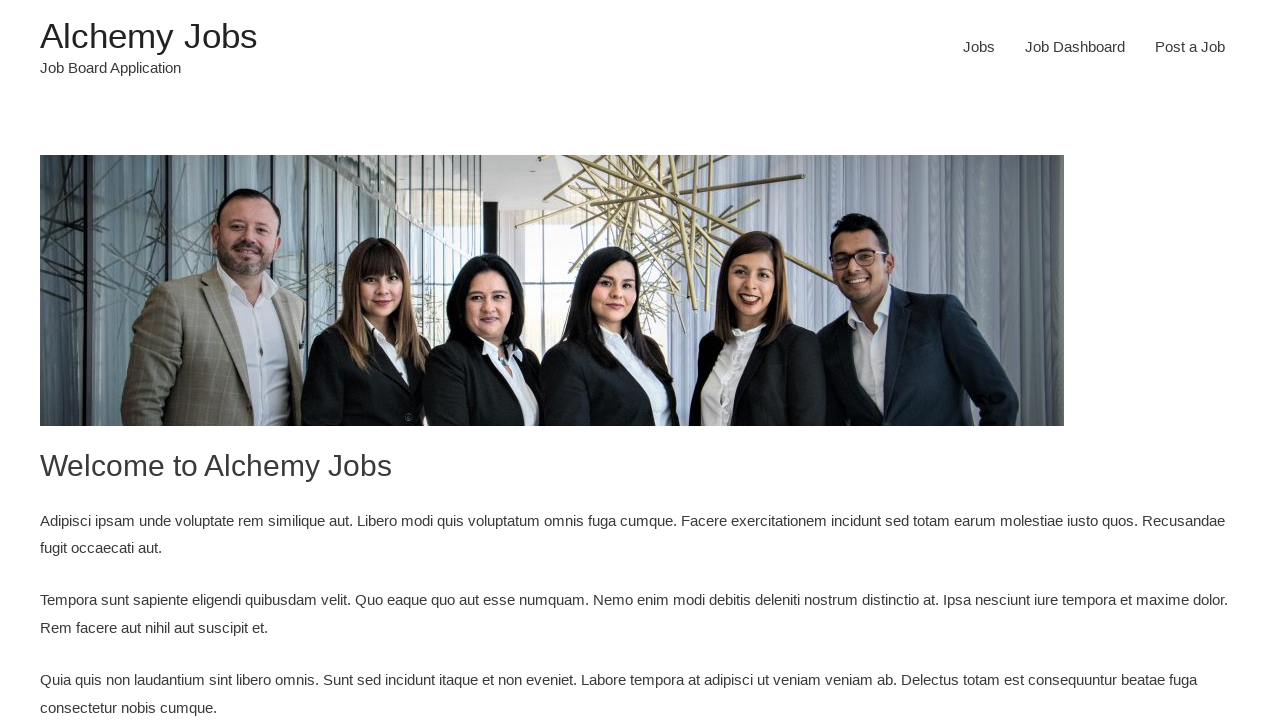

Clicked on Jobs menu item in navigation at (979, 47) on div.main-navigation ul li a:has-text('Jobs')
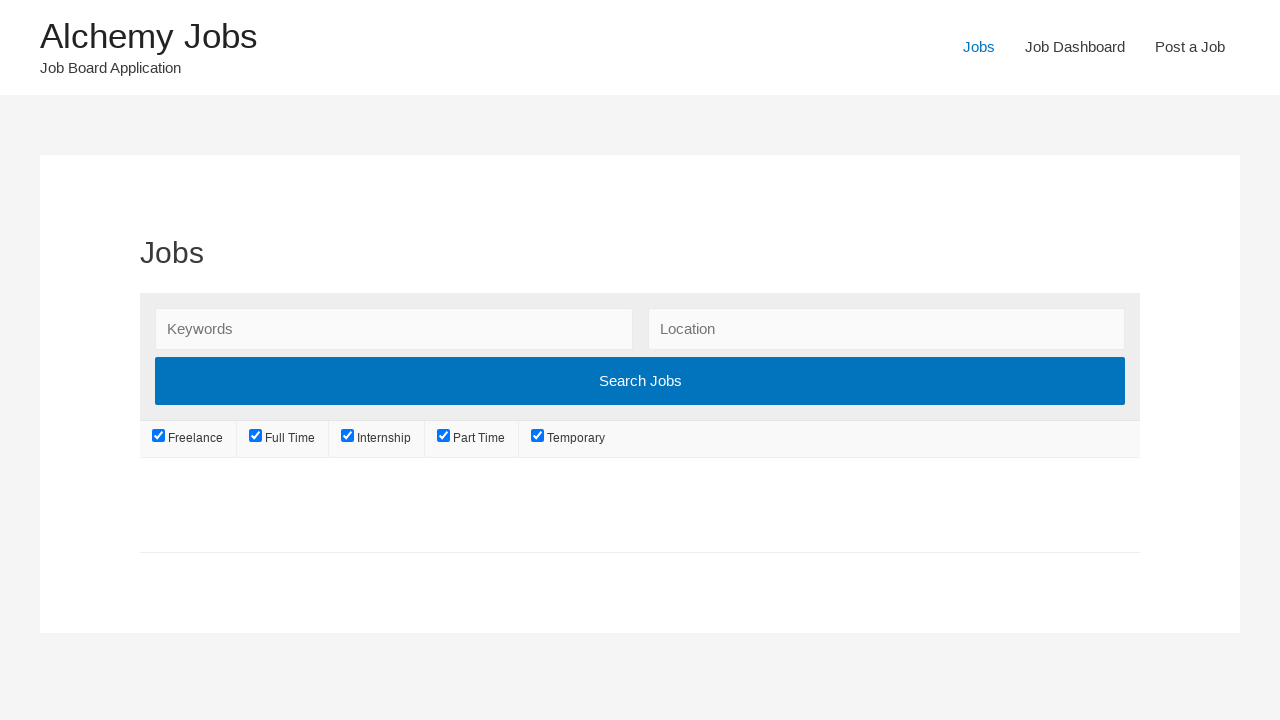

Retrieved current page title
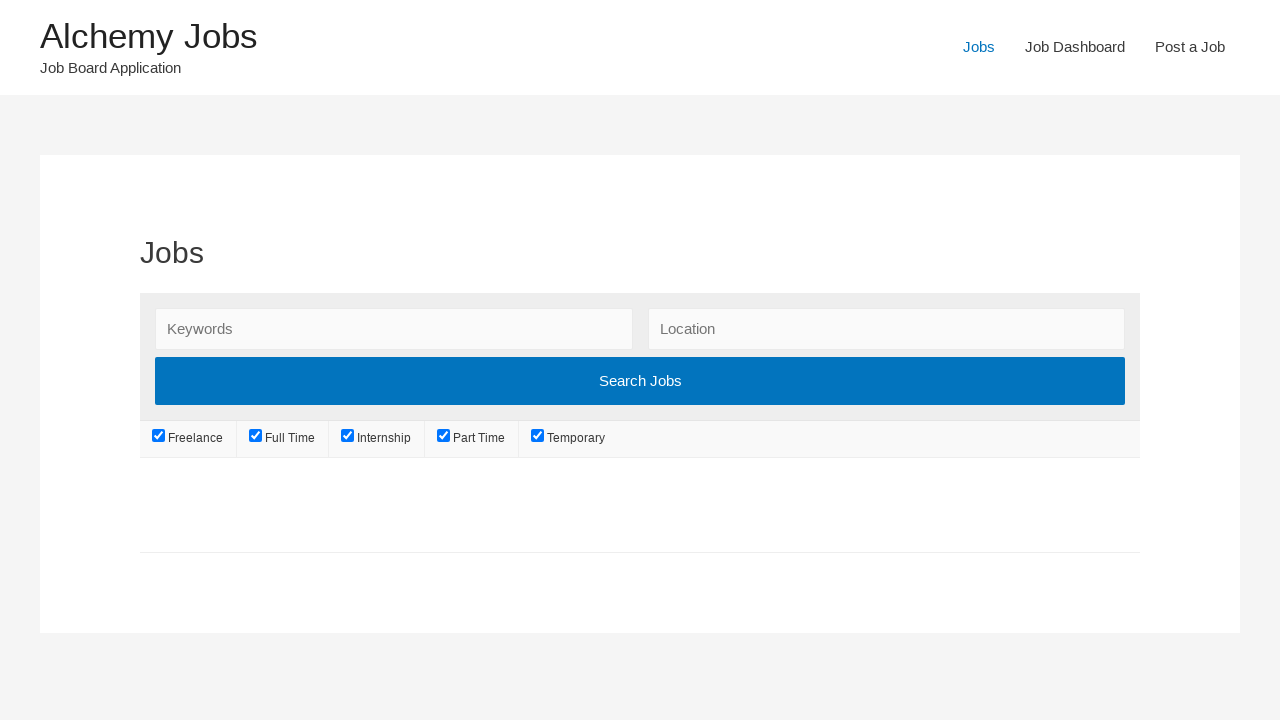

Page title is: Jobs – Alchemy Jobs
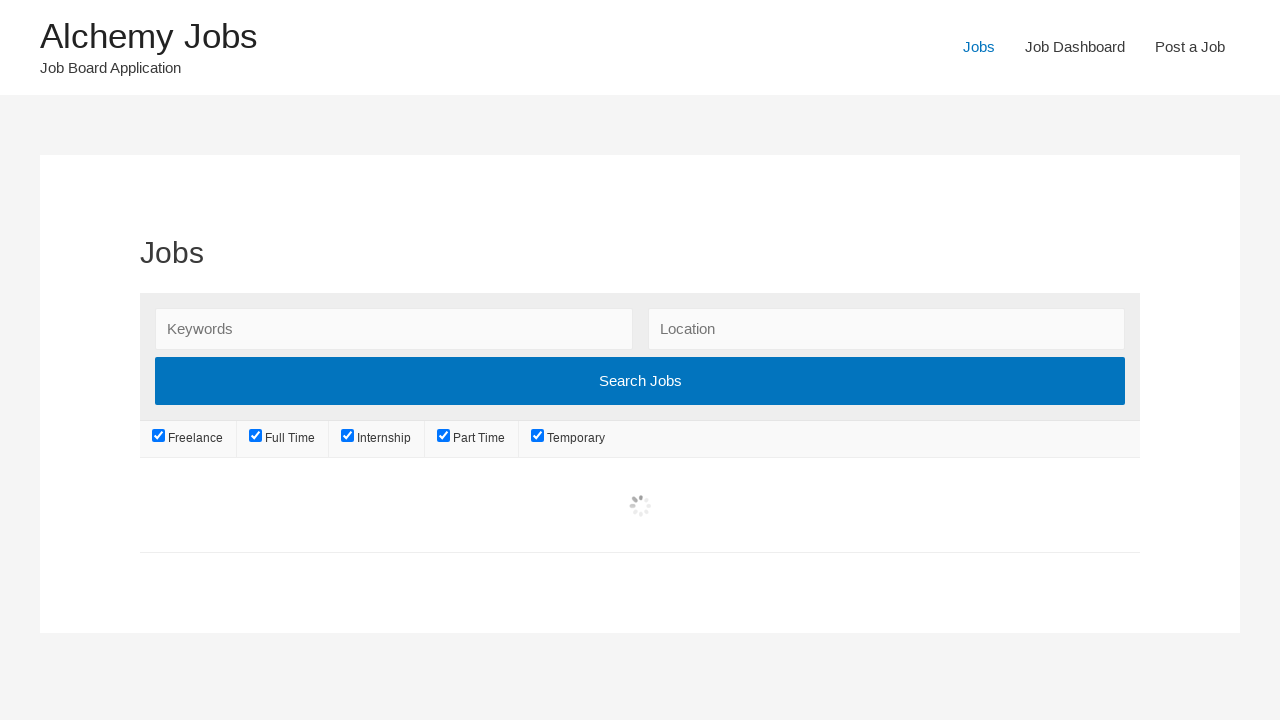

Verified page title matches expected 'Jobs – Alchemy Jobs'
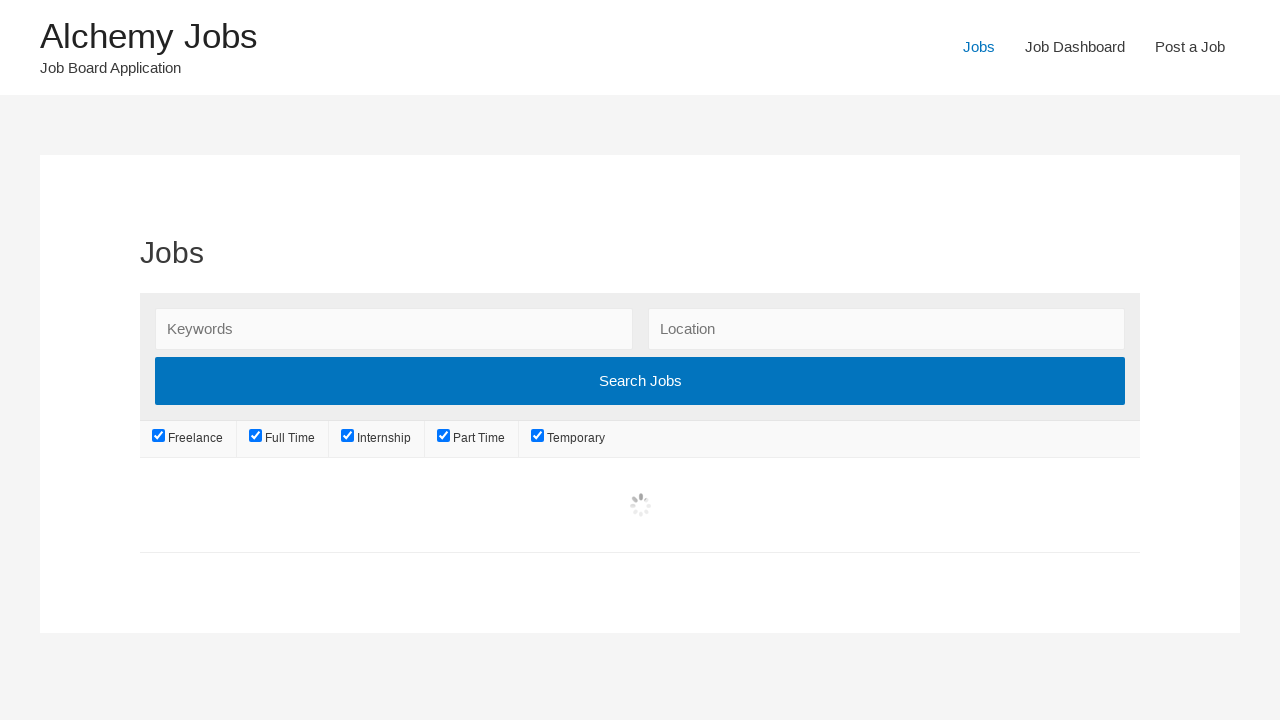

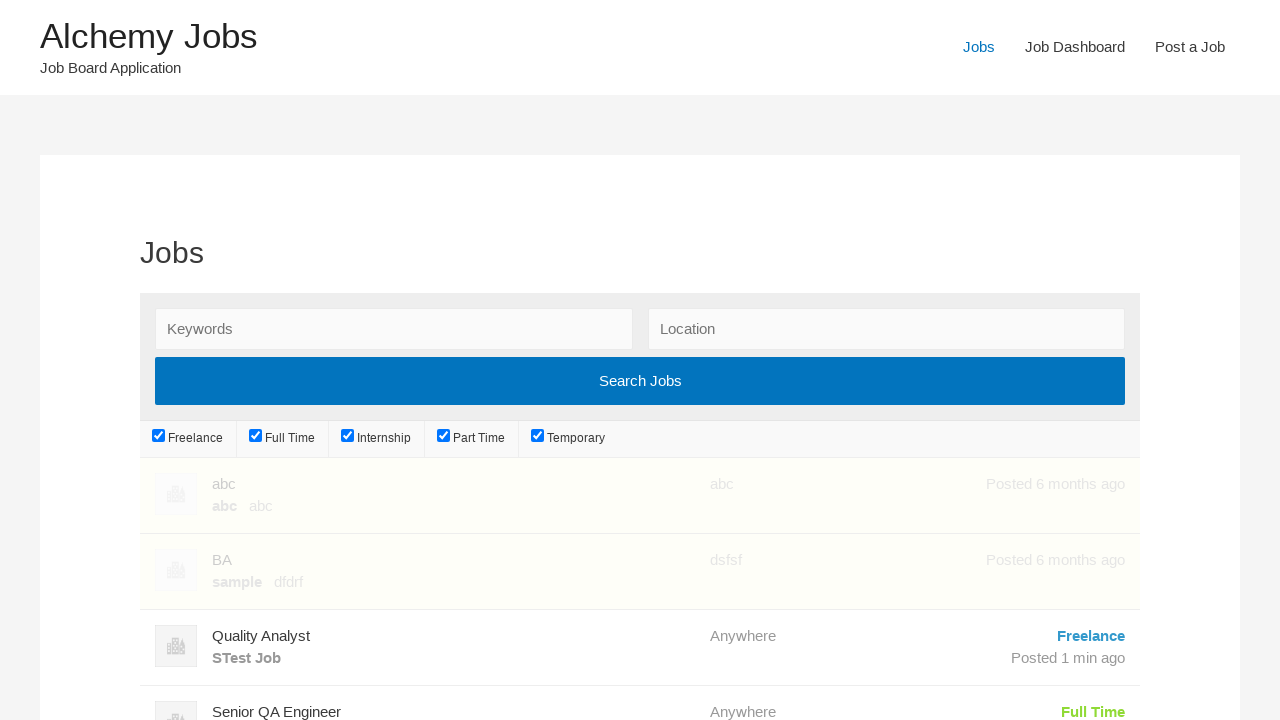